Solves a mathematical challenge by extracting an attribute value from a treasure chest image, calculating a mathematical function, and submitting the answer along with checkbox and radio button selections

Starting URL: http://suninjuly.github.io/get_attribute.html

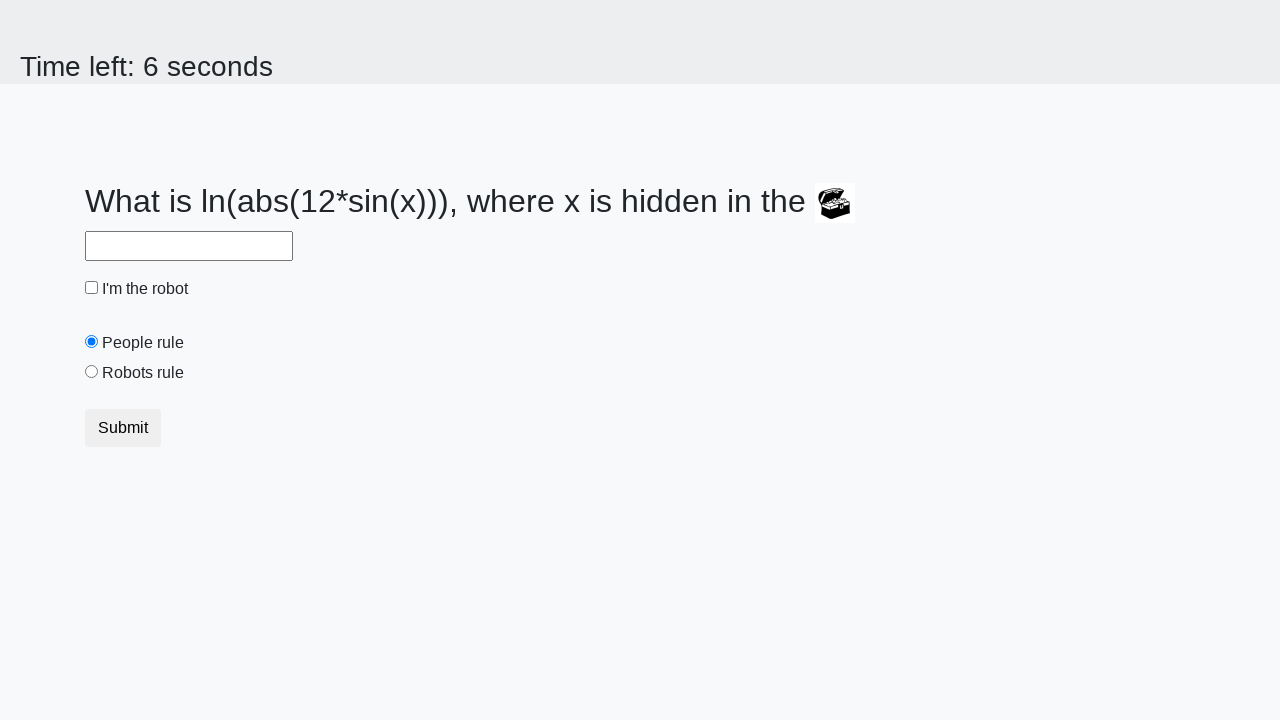

Extracted 'valuex' attribute from treasure chest image
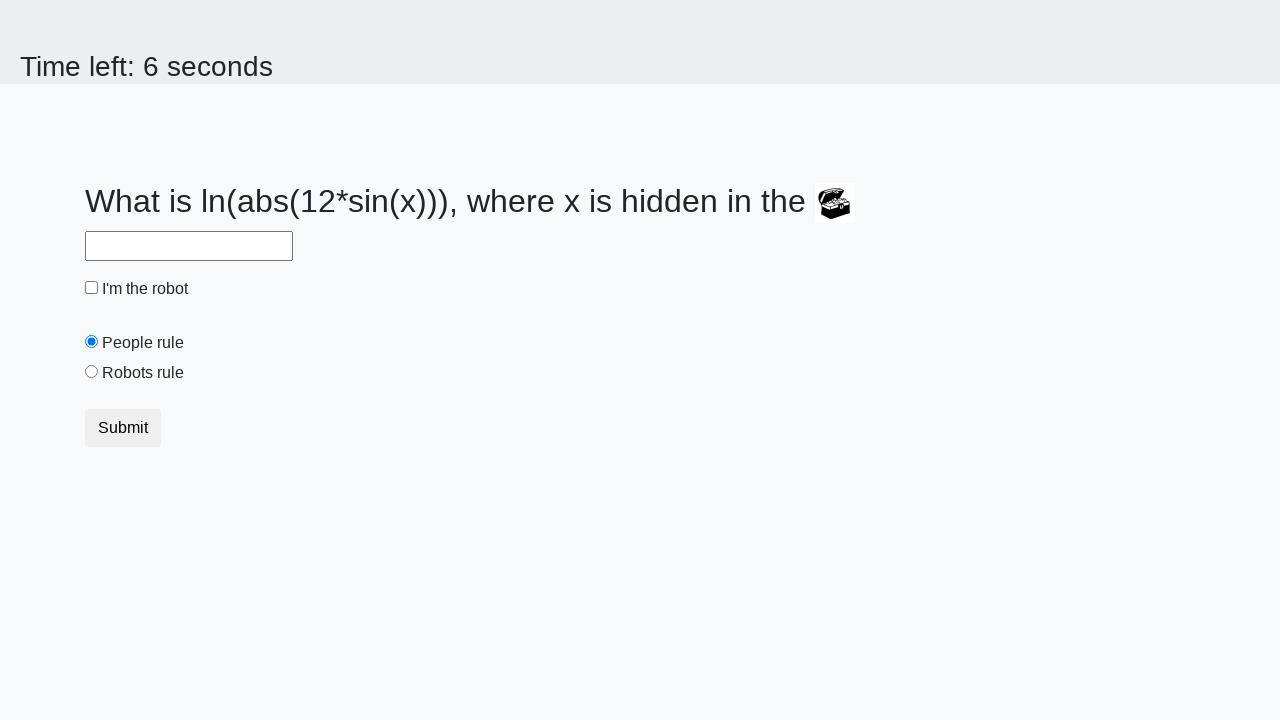

Calculated mathematical function result: log(abs(12 * sin(x)))
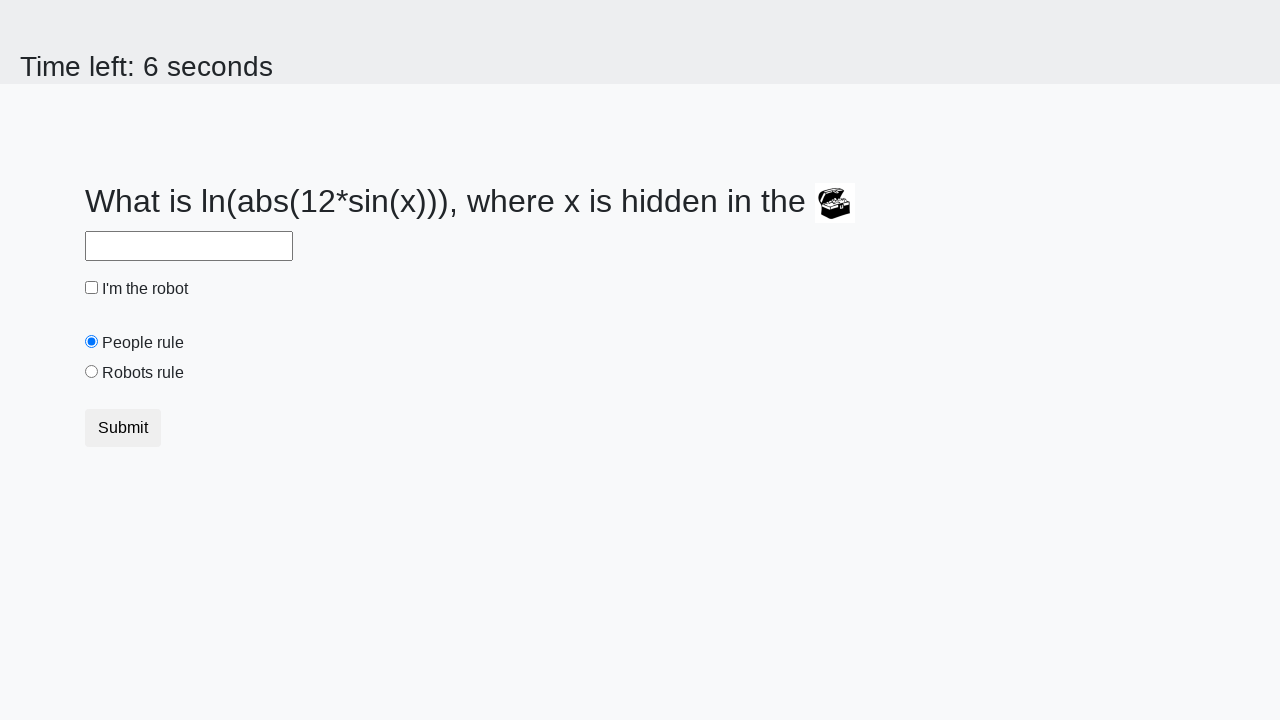

Entered calculated answer '2.0335461532404766' in answer field on #answer
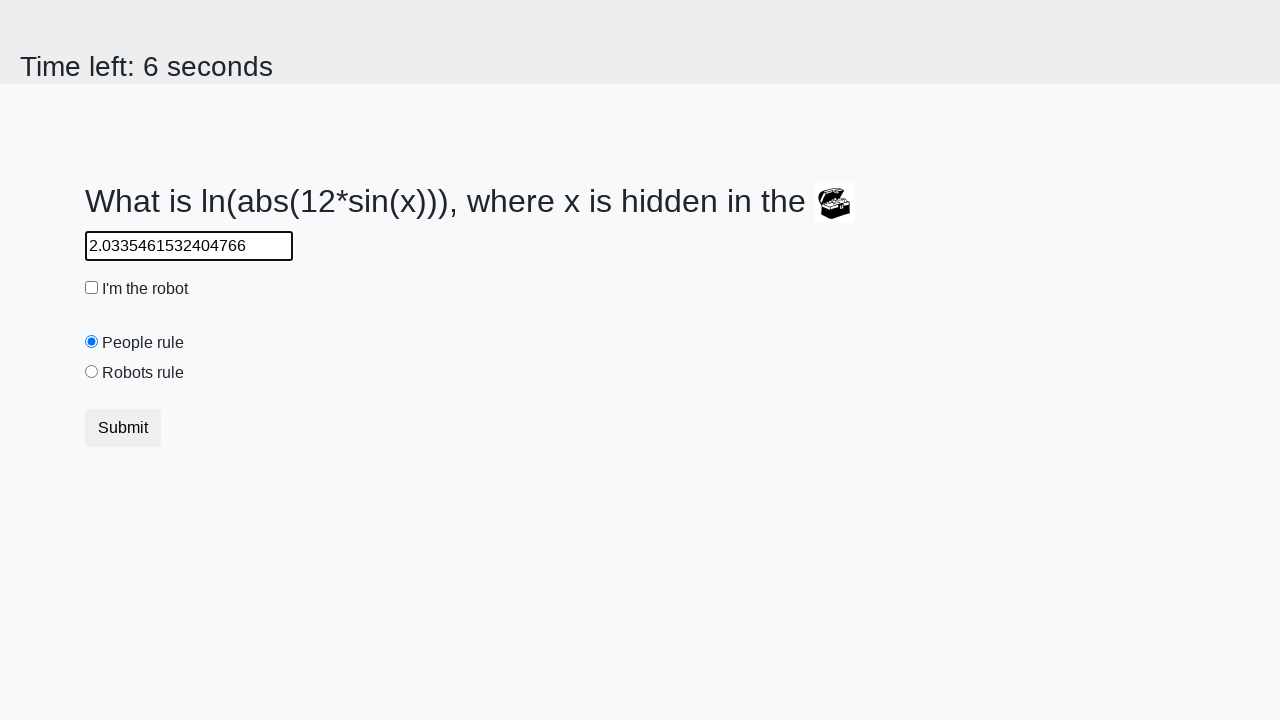

Checked 'I'm the robot' checkbox at (92, 288) on #robotCheckbox
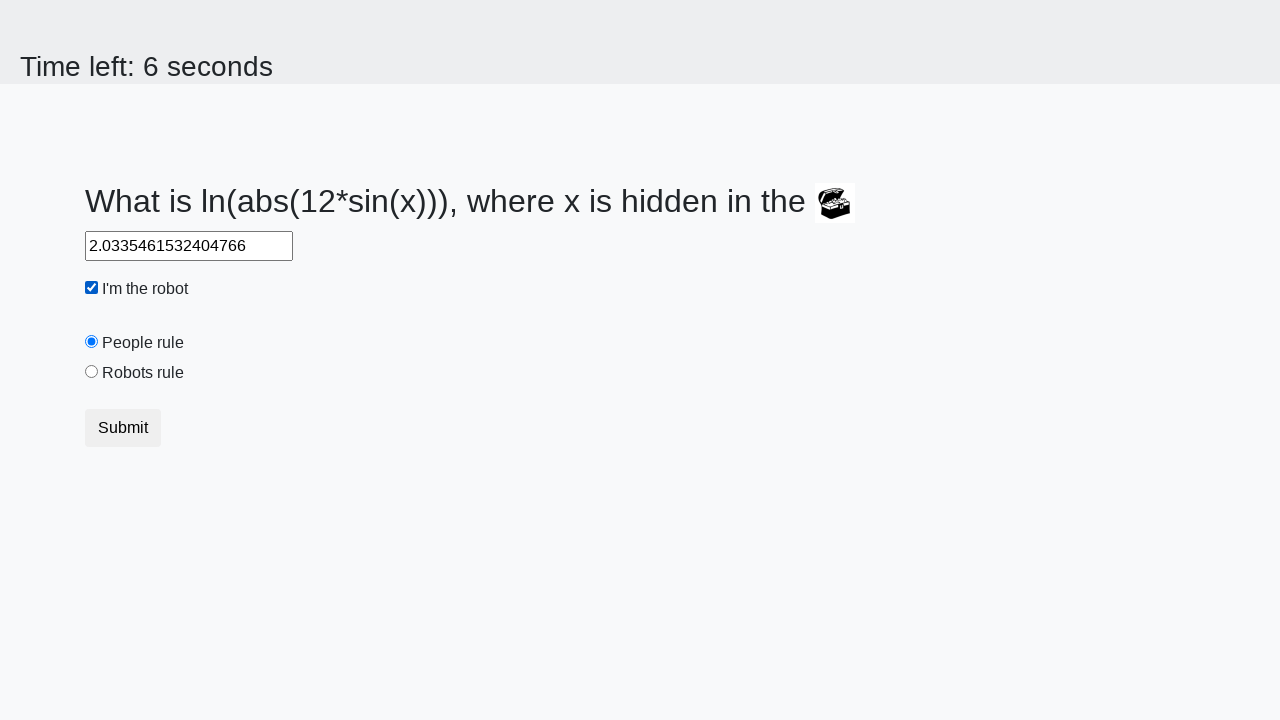

Selected 'Robots rule!' radio button at (92, 372) on #robotsRule
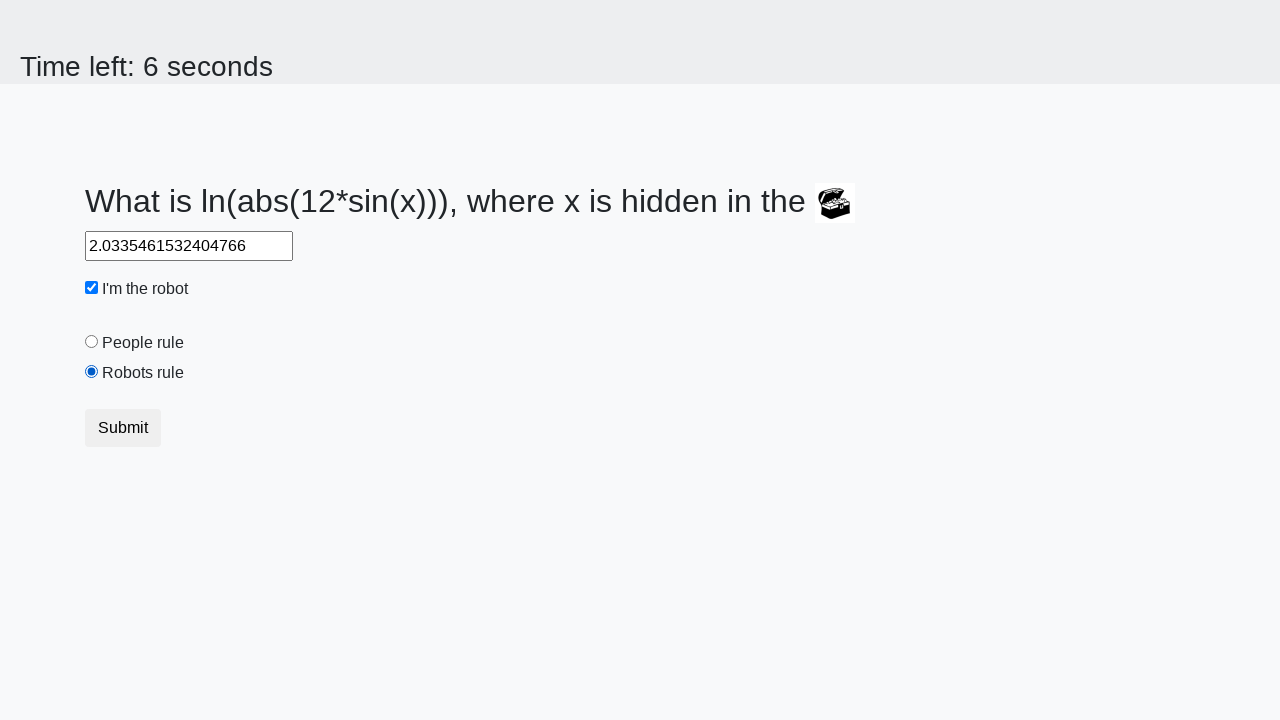

Clicked submit button to complete challenge at (123, 428) on .btn.btn-default
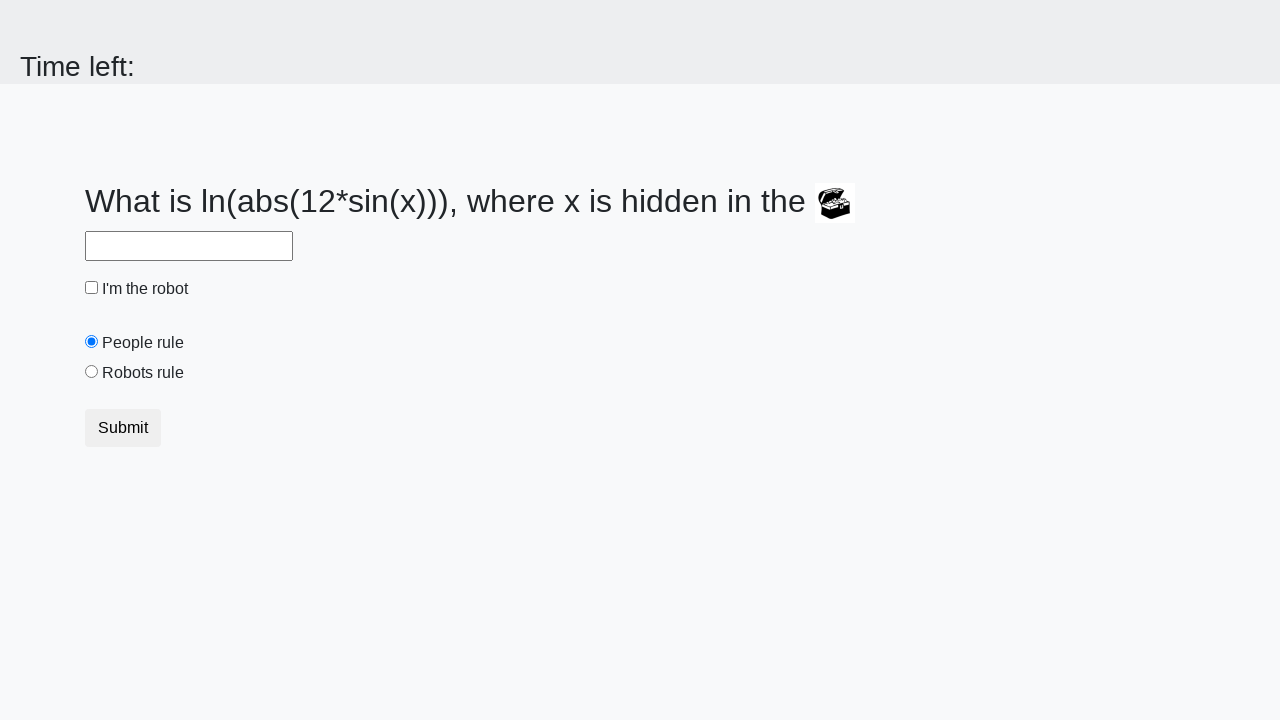

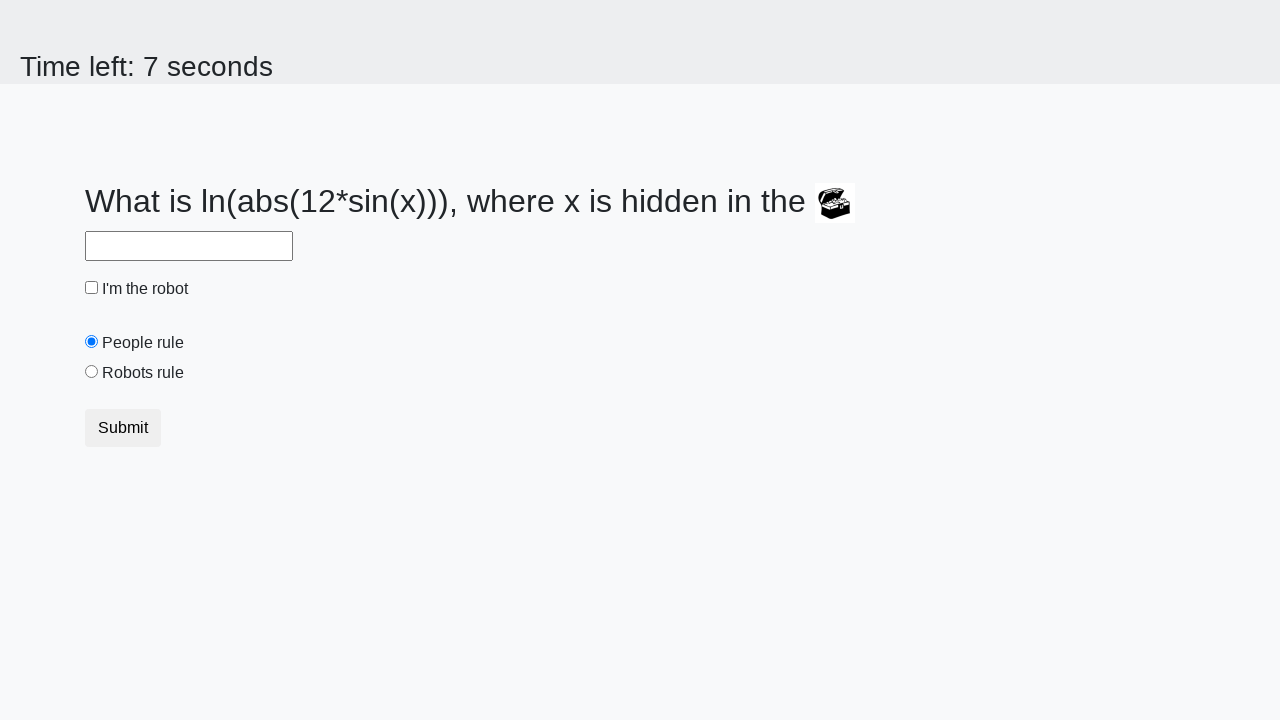